Tests that todo data persists after page reload

Starting URL: https://demo.playwright.dev/todomvc

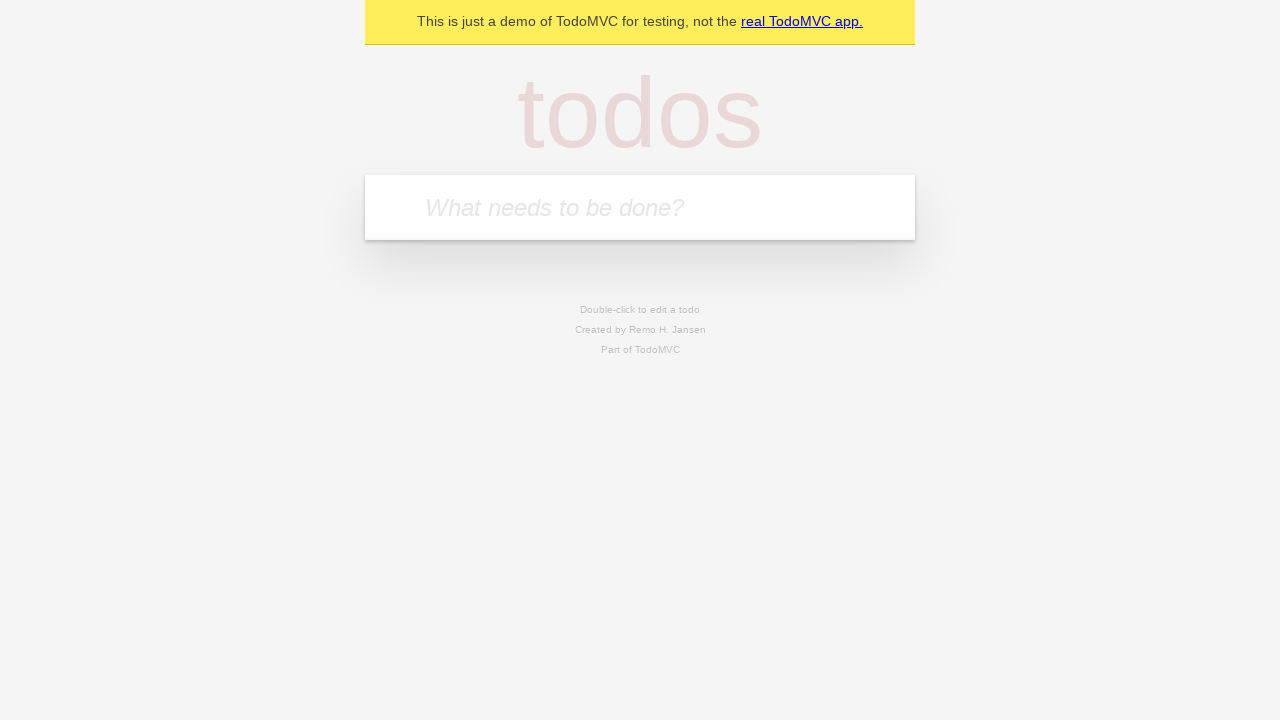

Located the 'What needs to be done?' input field
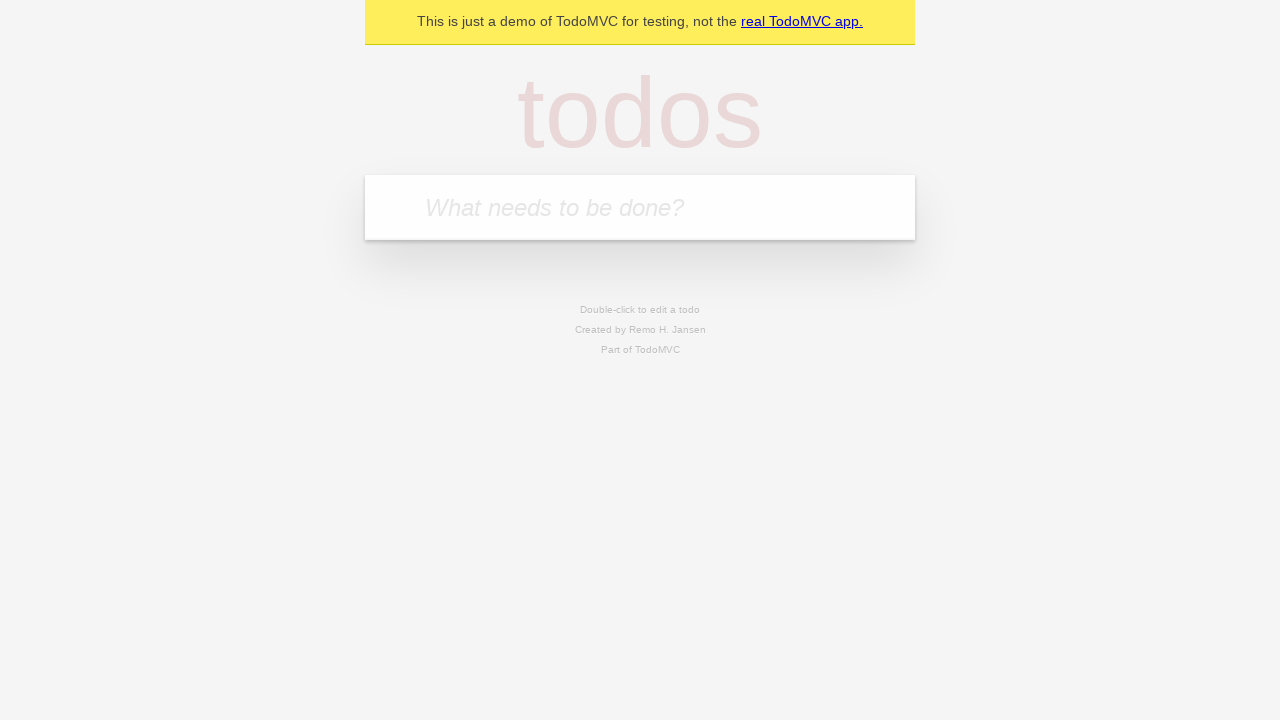

Filled todo input with 'buy some cheese' on internal:attr=[placeholder="What needs to be done?"i]
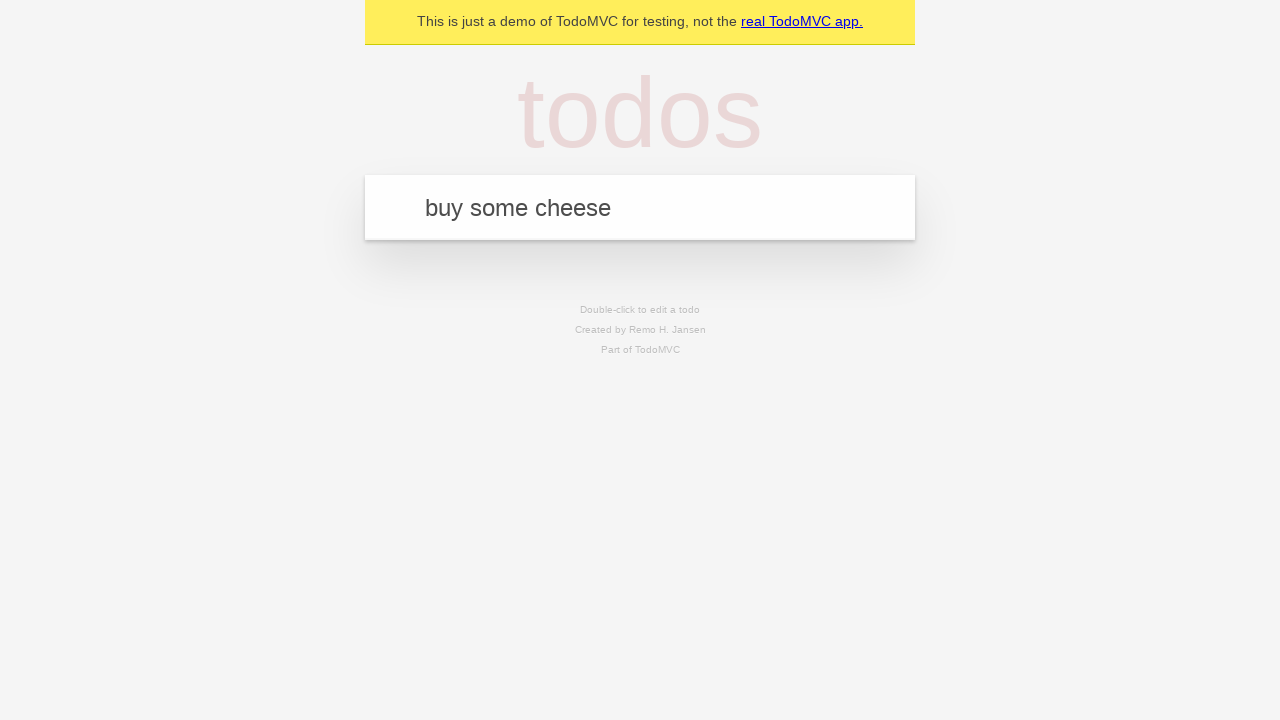

Pressed Enter to create todo 'buy some cheese' on internal:attr=[placeholder="What needs to be done?"i]
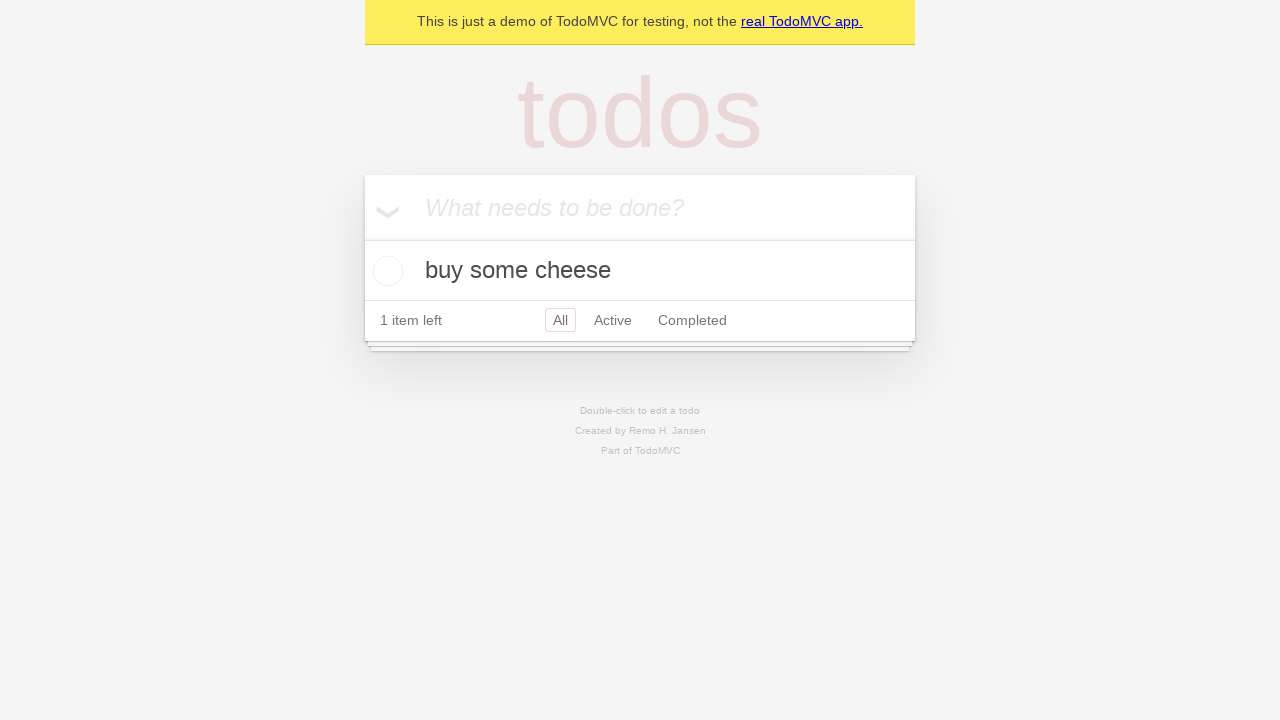

Filled todo input with 'feed the cat' on internal:attr=[placeholder="What needs to be done?"i]
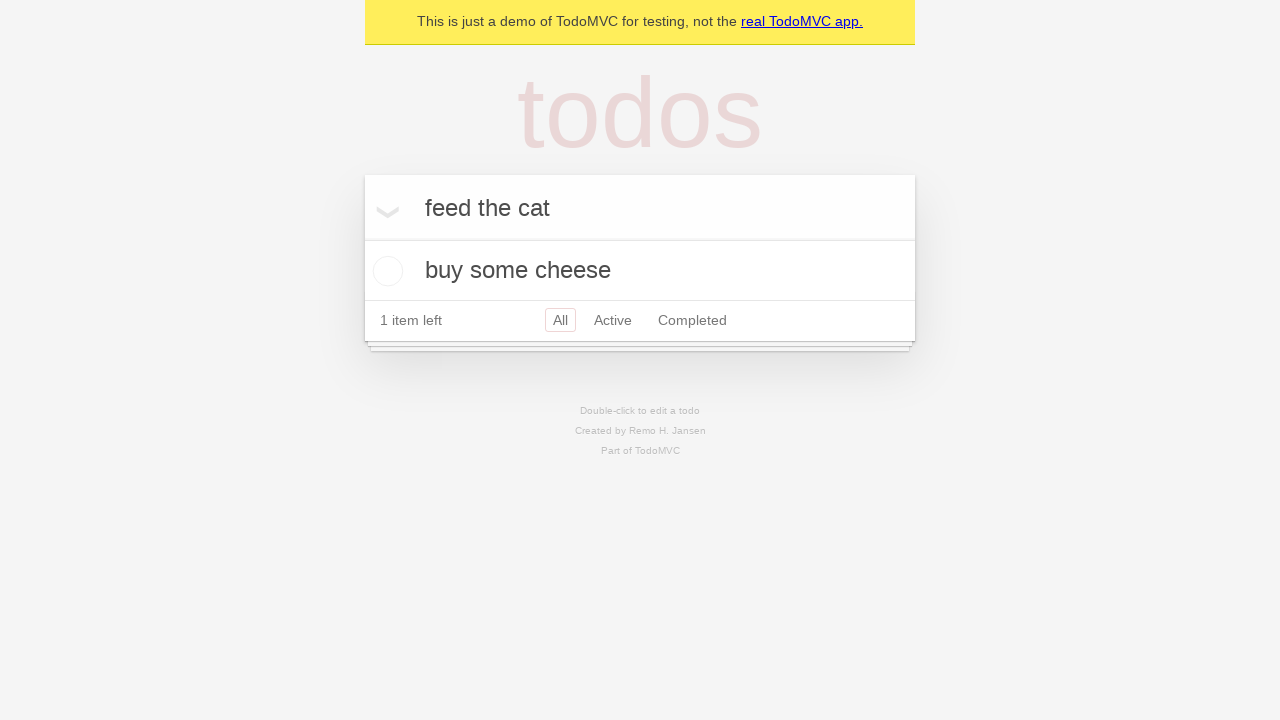

Pressed Enter to create todo 'feed the cat' on internal:attr=[placeholder="What needs to be done?"i]
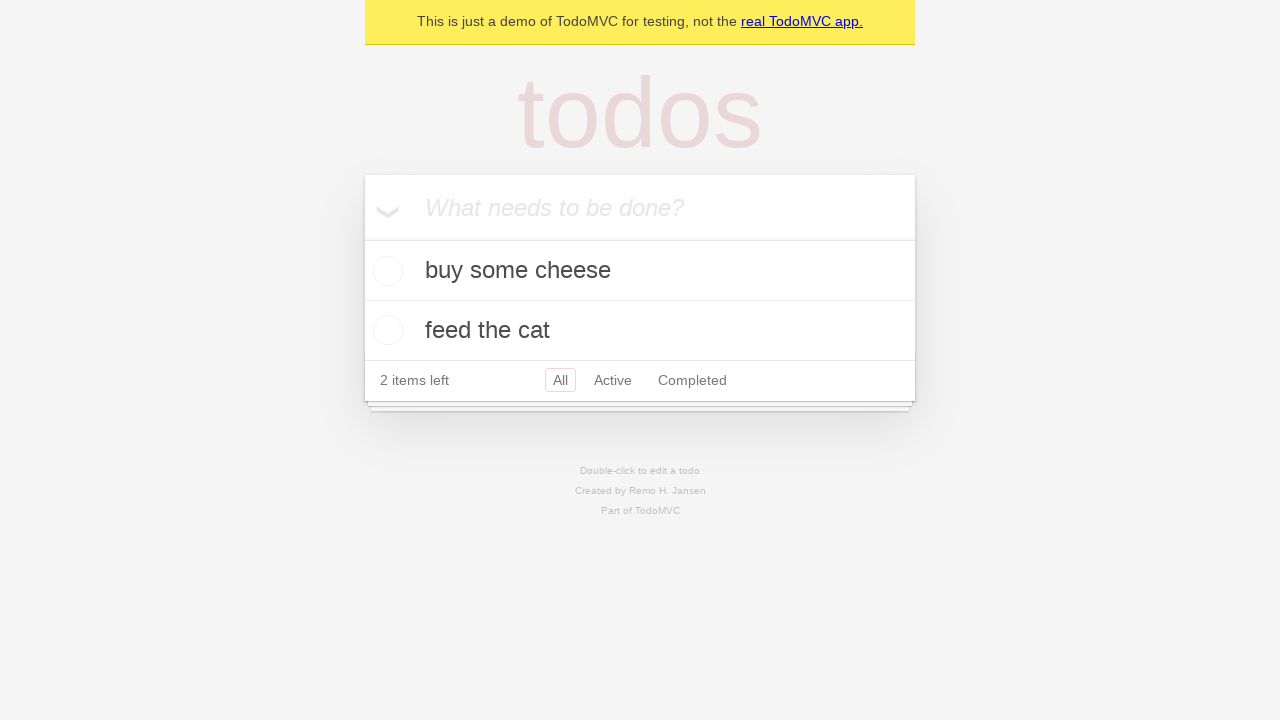

Waited for both todo items to appear in the DOM
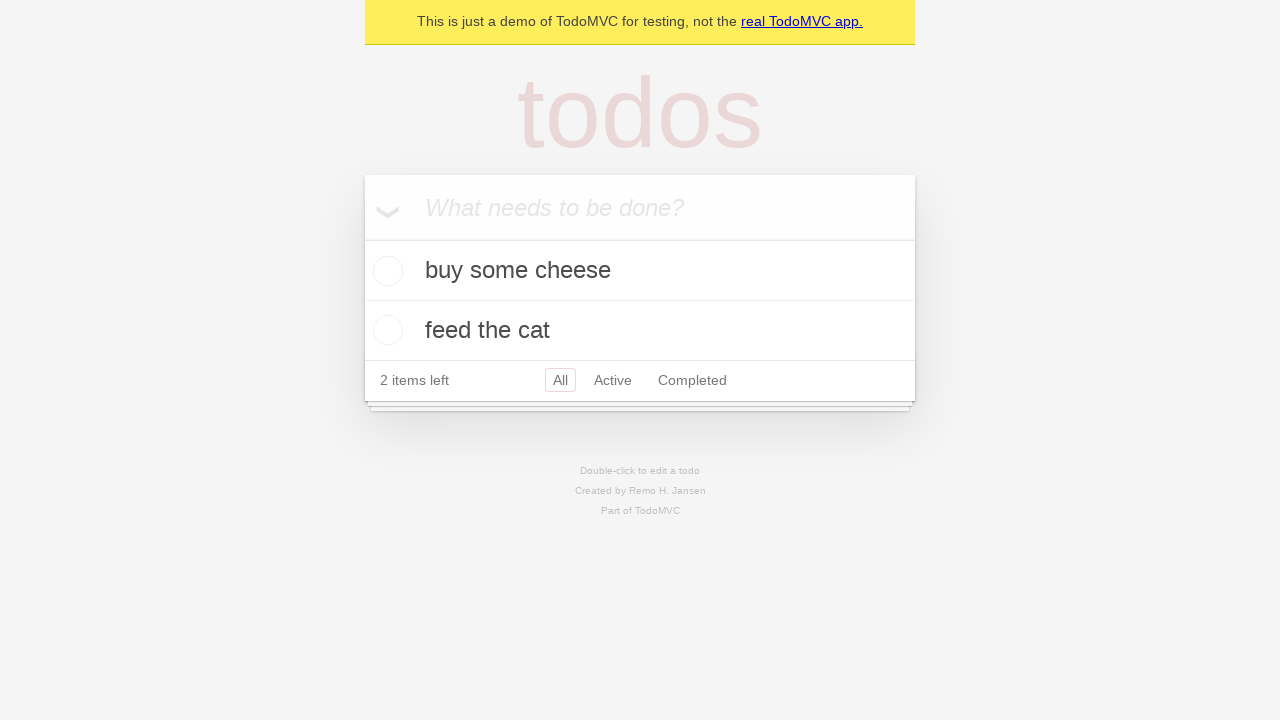

Located all todo items
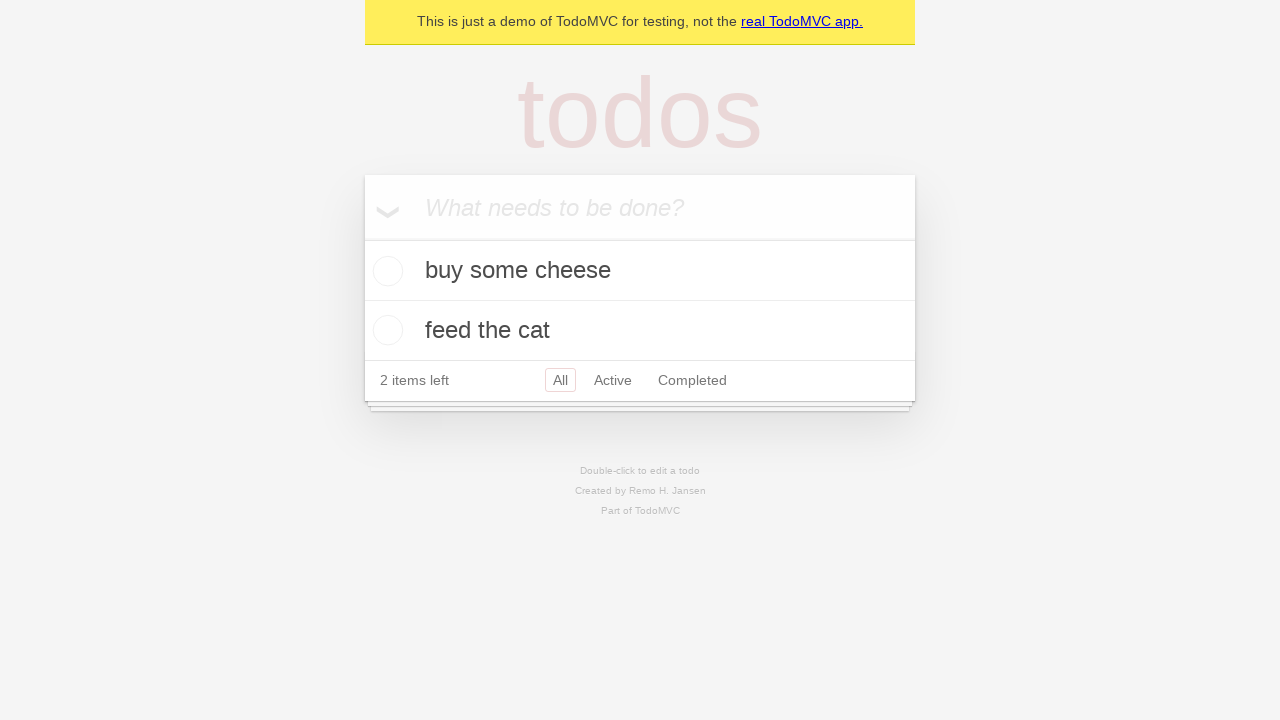

Located checkbox for first todo item
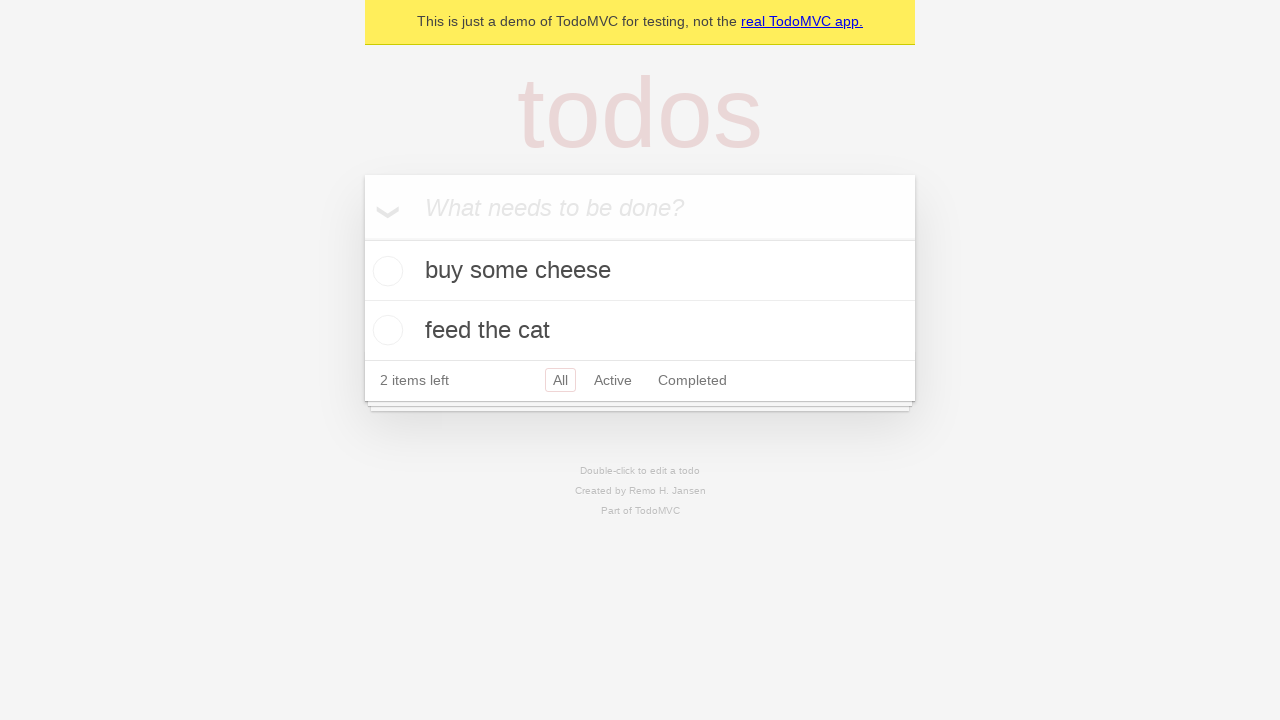

Checked the first todo item at (385, 271) on internal:testid=[data-testid="todo-item"s] >> nth=0 >> internal:role=checkbox
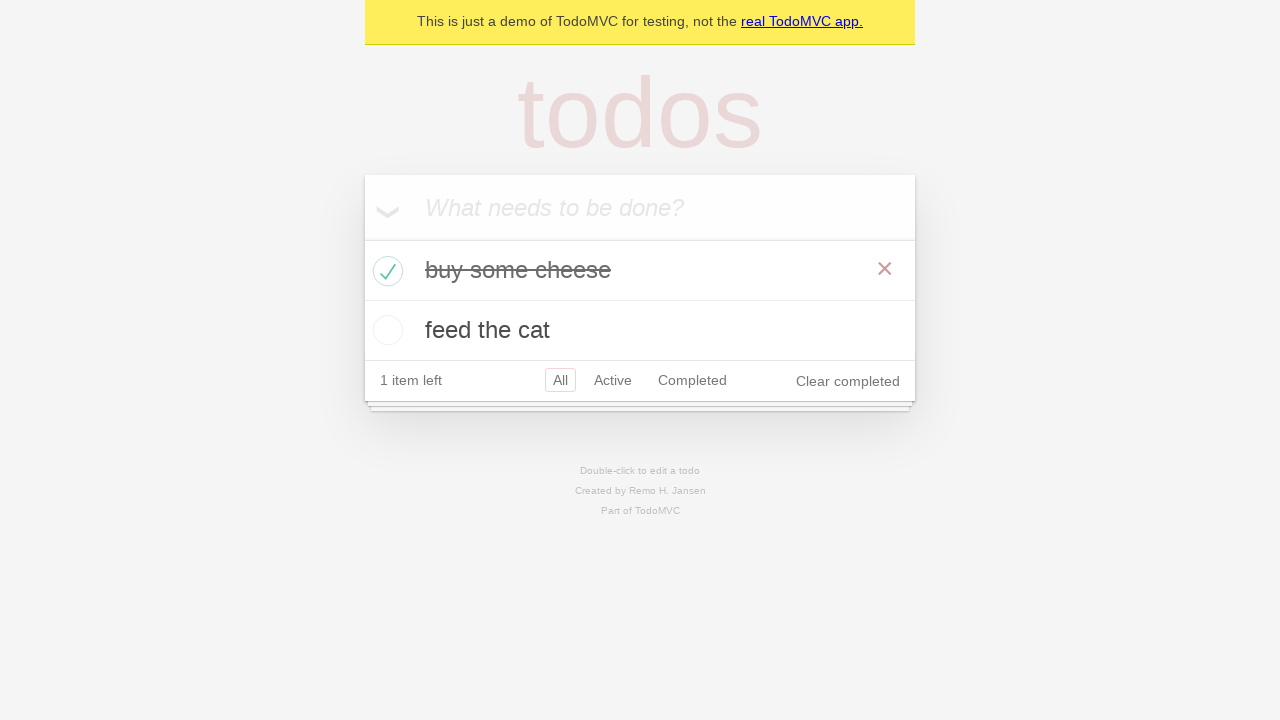

Reloaded the page to test data persistence
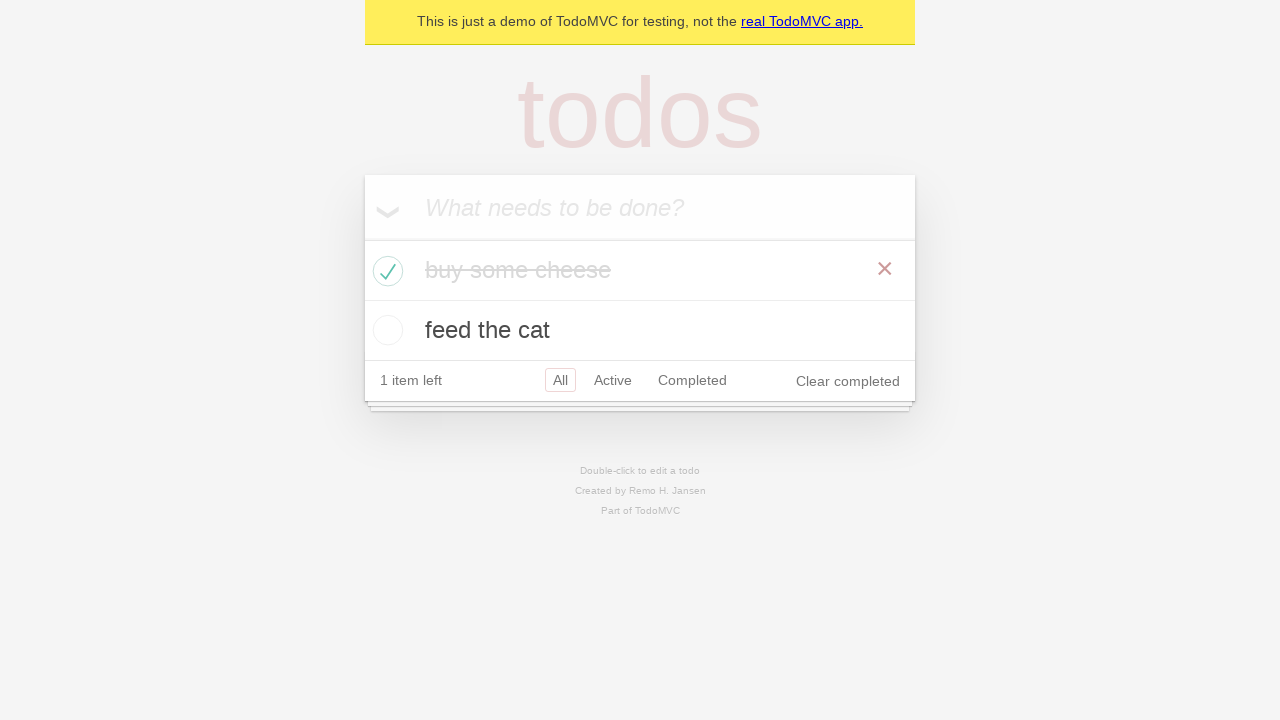

Verified that both todo items persisted after page reload
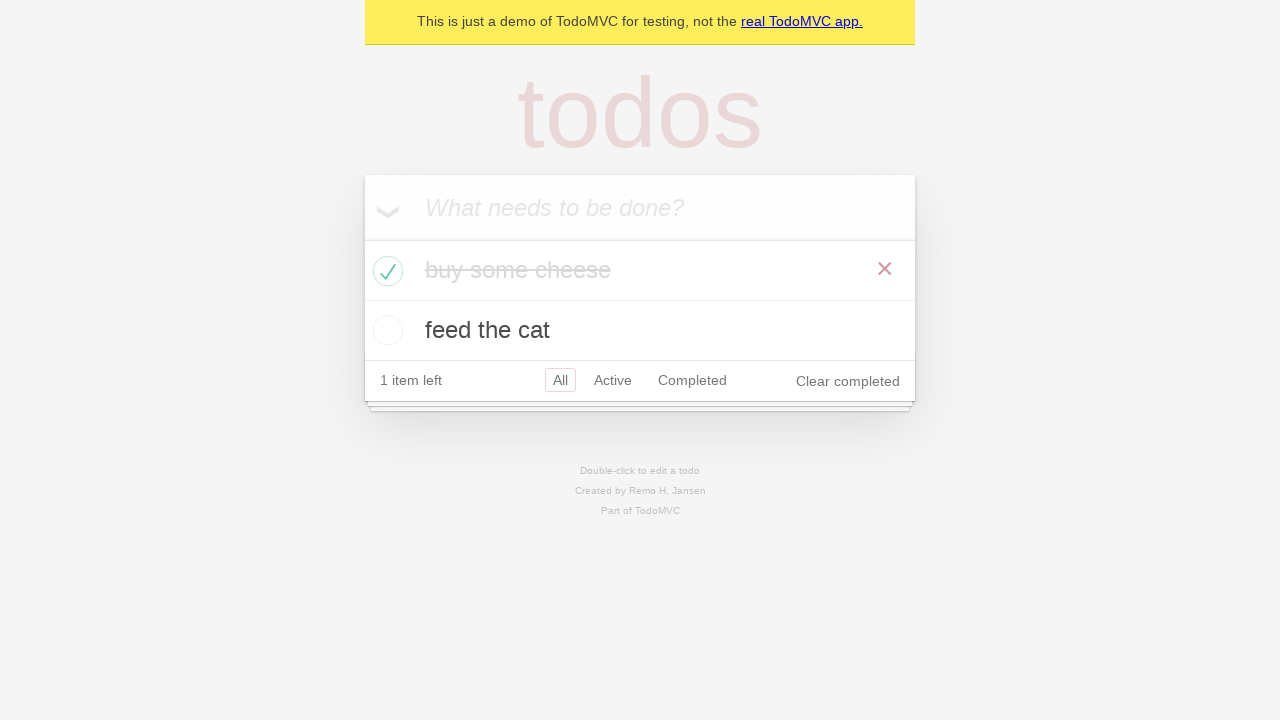

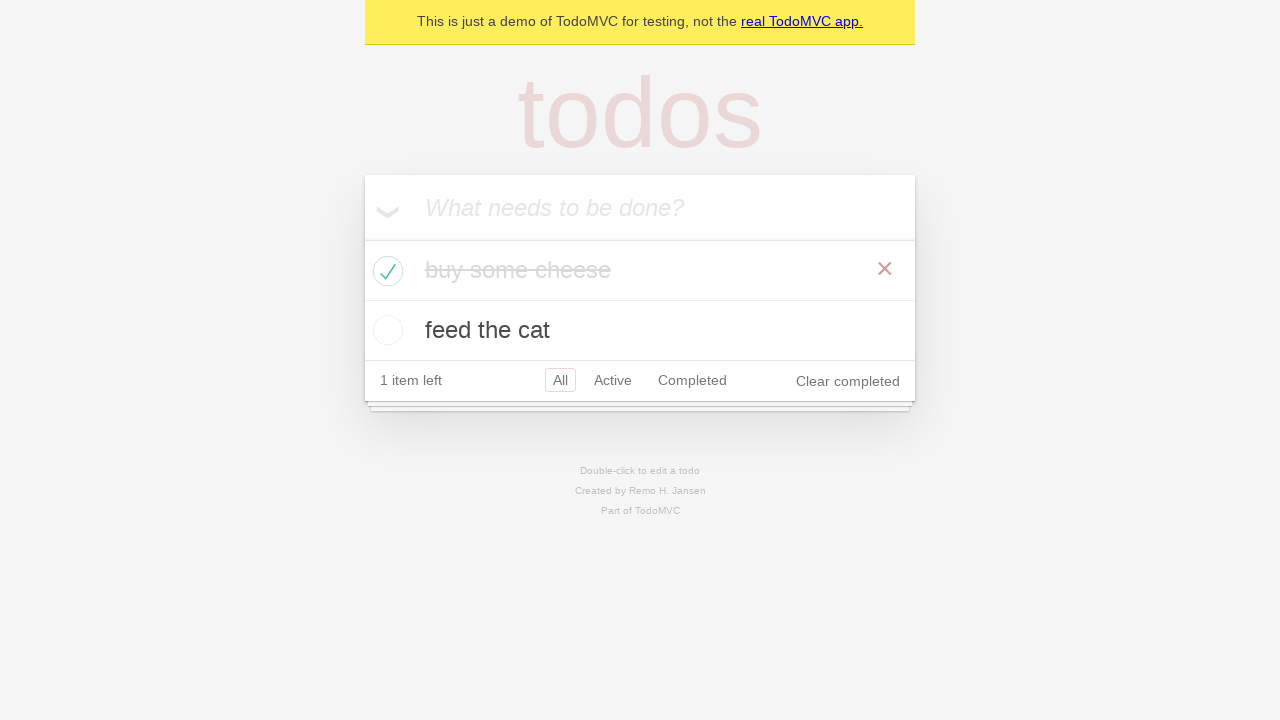